Tests an e-commerce flow by adding specific vegetables to cart, proceeding to checkout, applying a promo code, and completing the order

Starting URL: https://rahulshettyacademy.com/seleniumPractise/

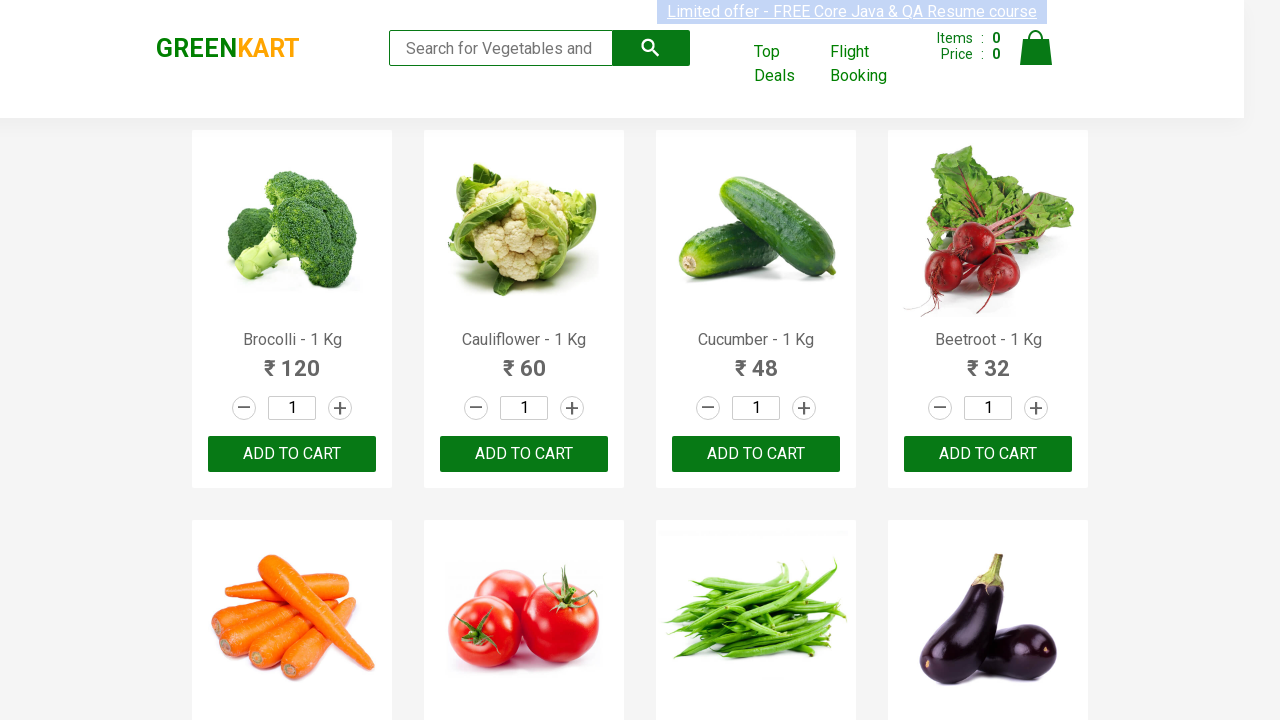

Waited for product list to load
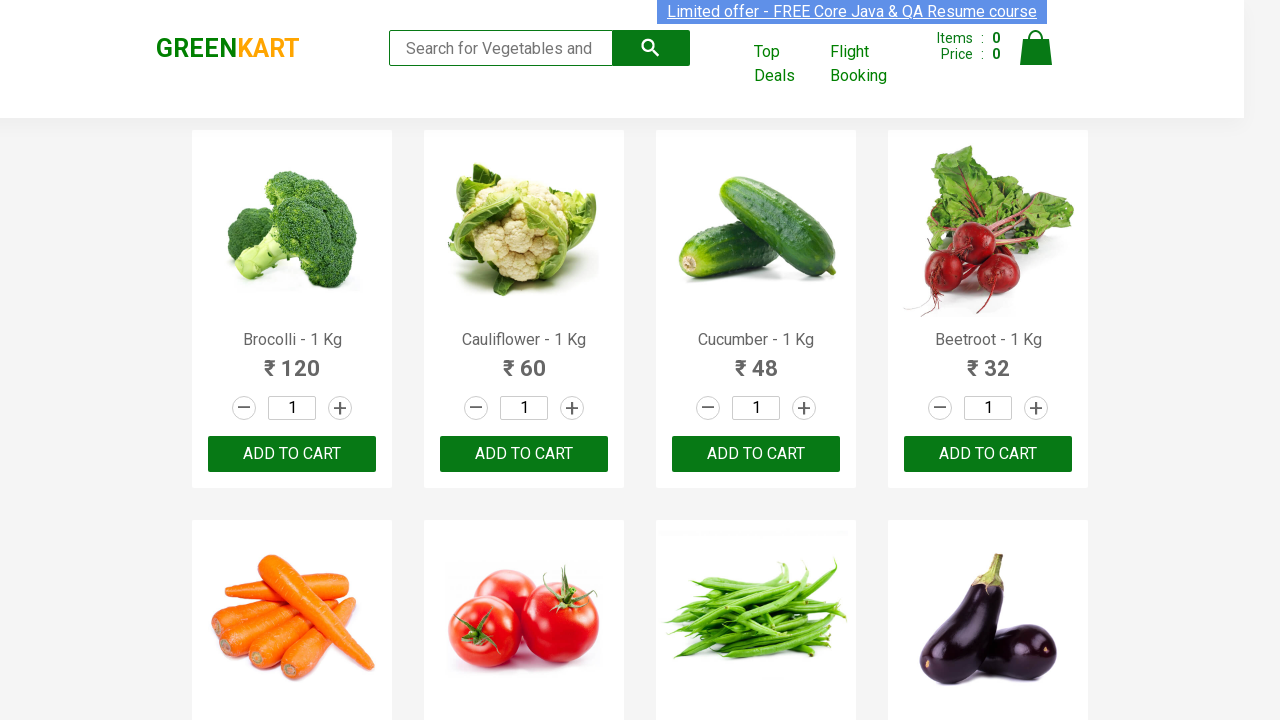

Retrieved all product names from the page
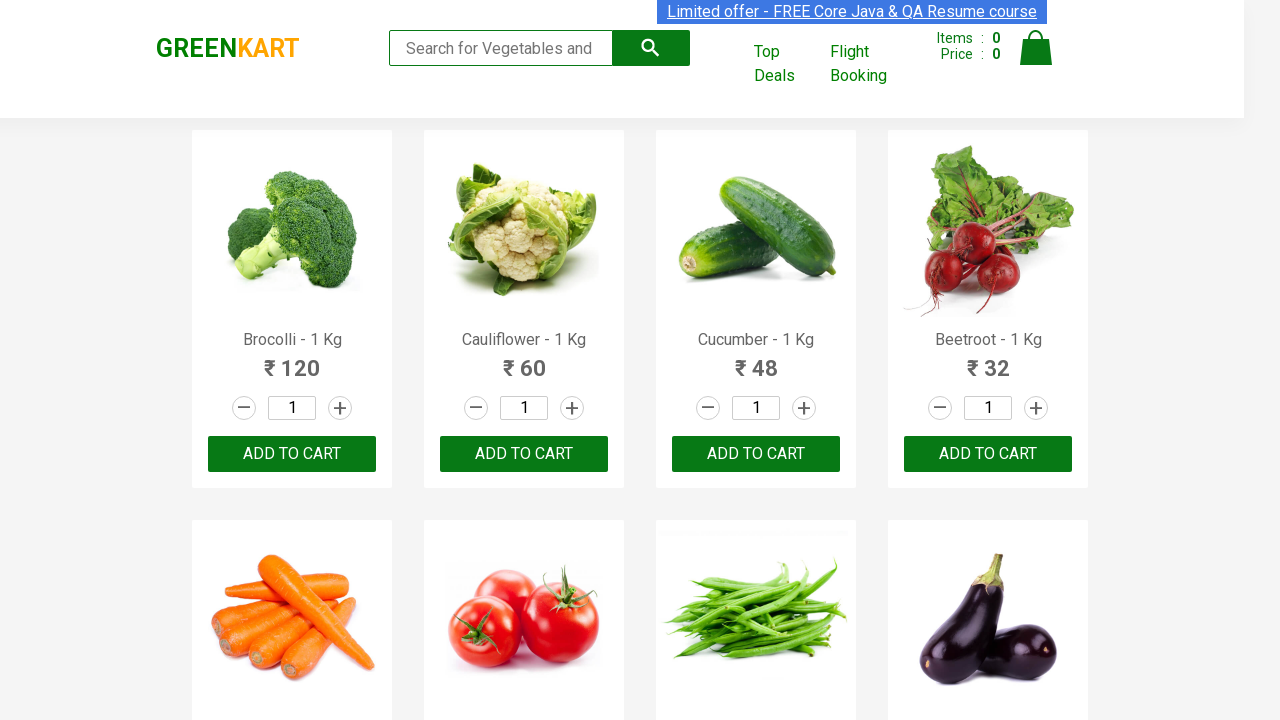

Retrieved all 'Add to cart' buttons
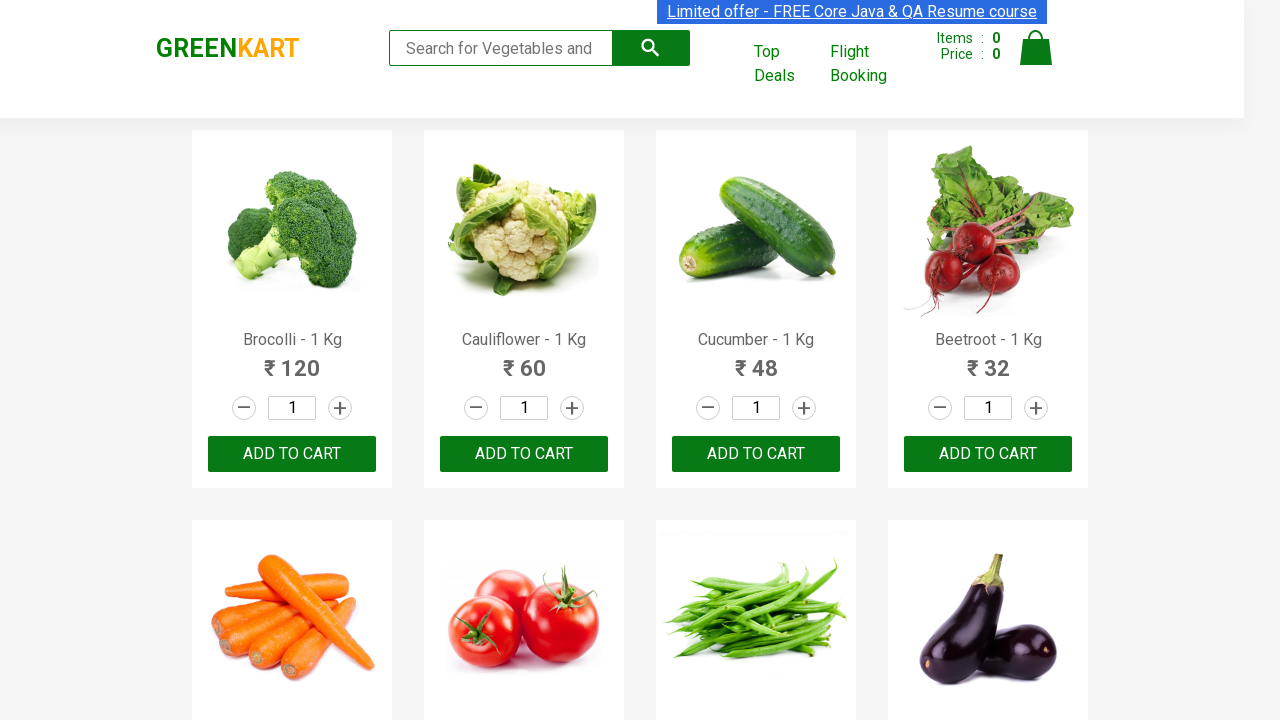

Added 'Brocolli' to cart at (292, 454) on xpath=//div[@class='product-action']/button >> nth=0
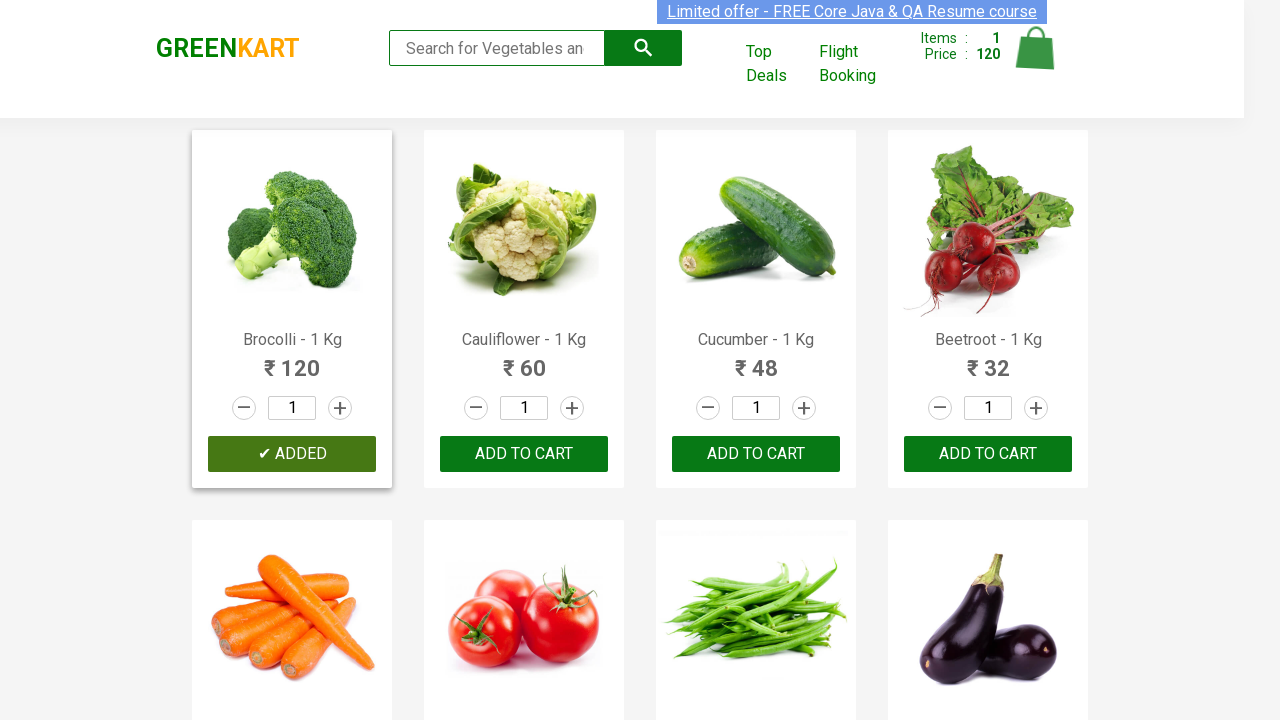

Added 'Cucumber' to cart at (756, 454) on xpath=//div[@class='product-action']/button >> nth=2
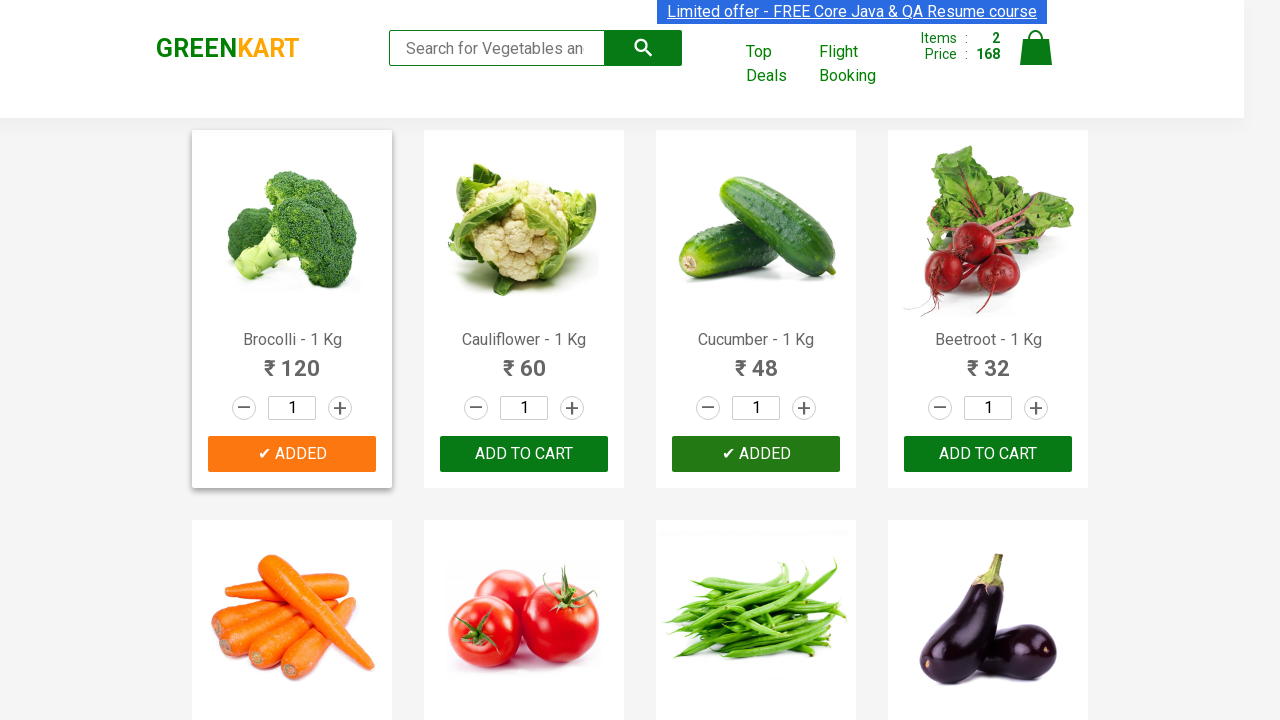

Added 'Beetroot' to cart at (988, 454) on xpath=//div[@class='product-action']/button >> nth=3
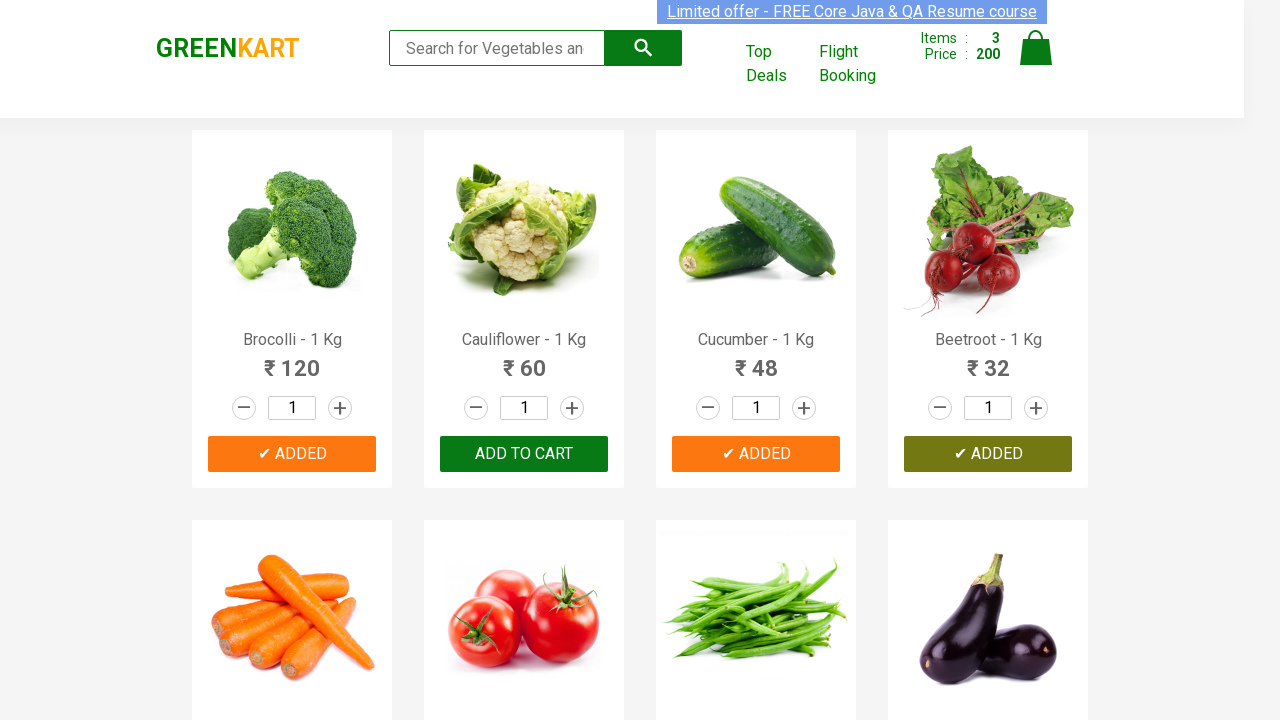

Clicked on cart icon to view cart at (1036, 48) on img[alt='Cart']
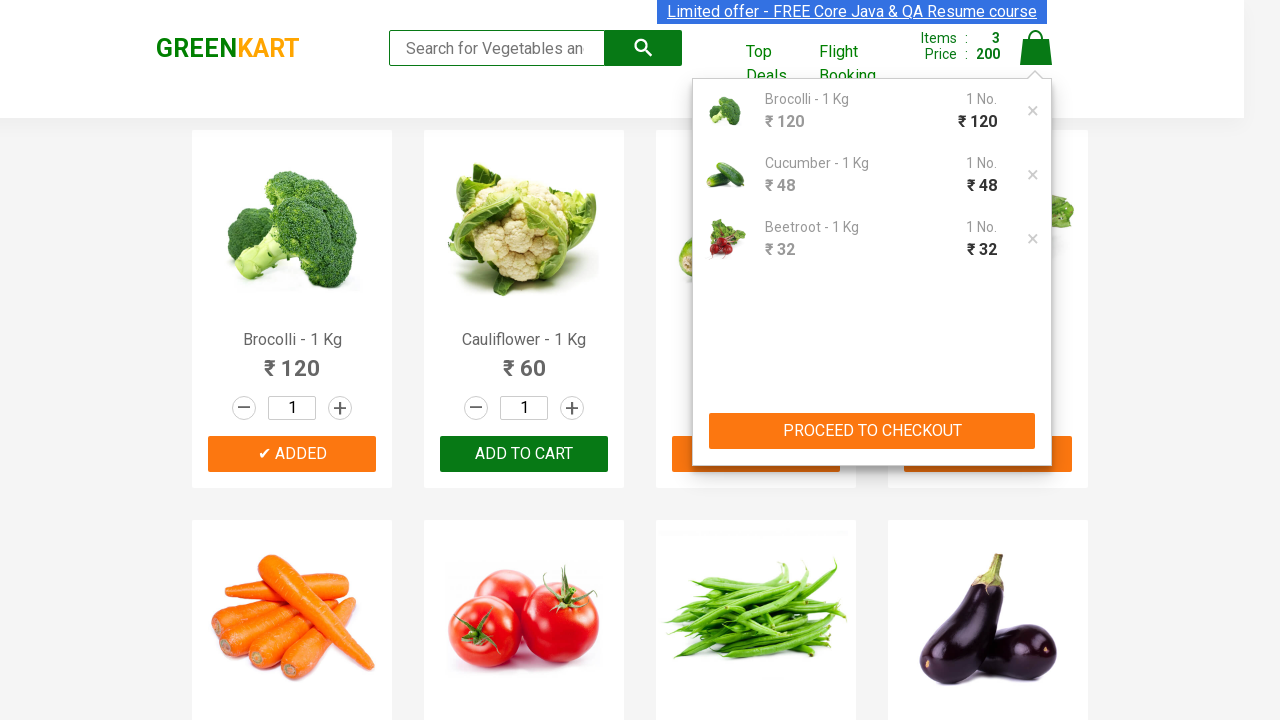

Clicked 'PROCEED TO CHECKOUT' button at (872, 431) on xpath=//button[contains(text(),'PROCEED TO CHECKOUT')]
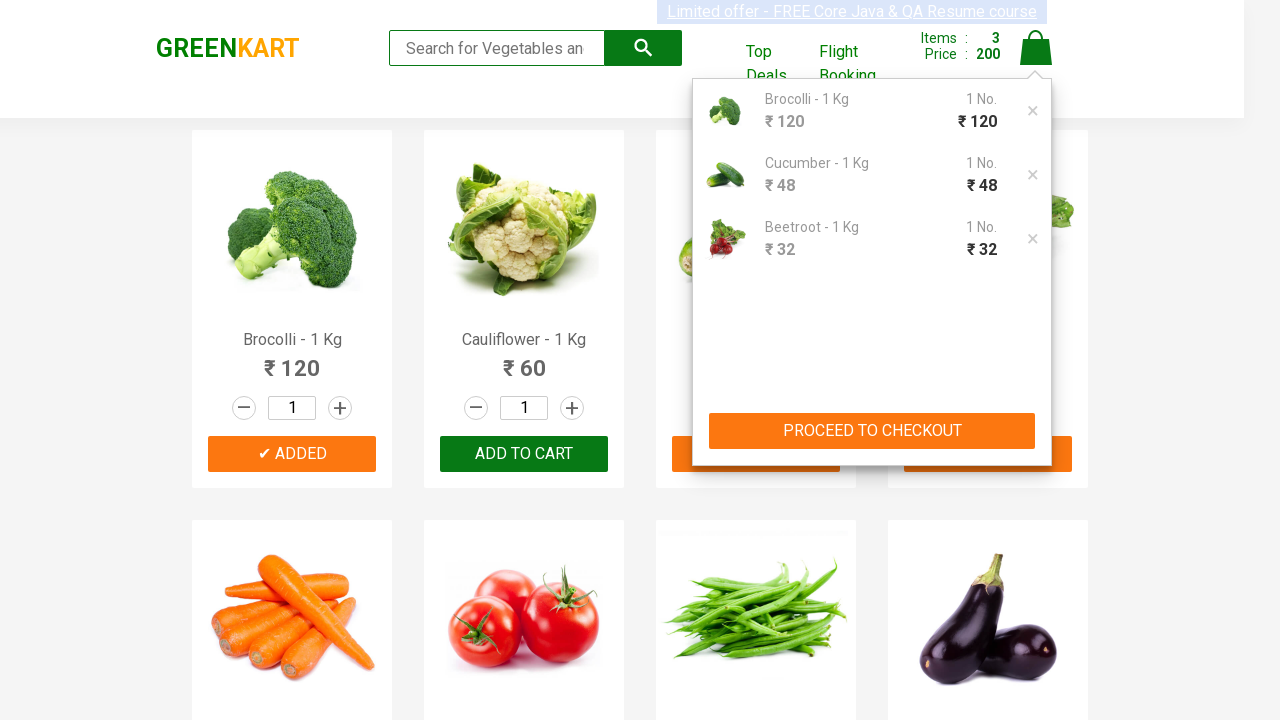

Waited for promo code input field to appear
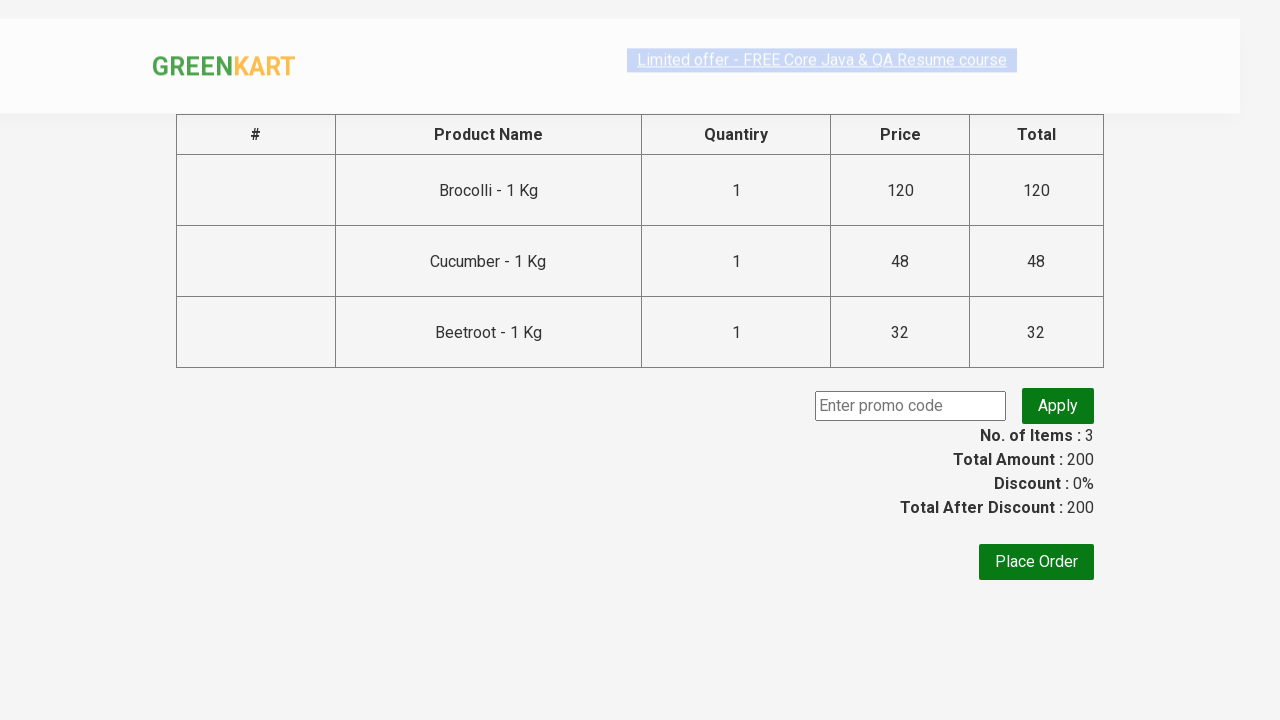

Entered promo code 'rahulshettyacademy' on input.promoCode
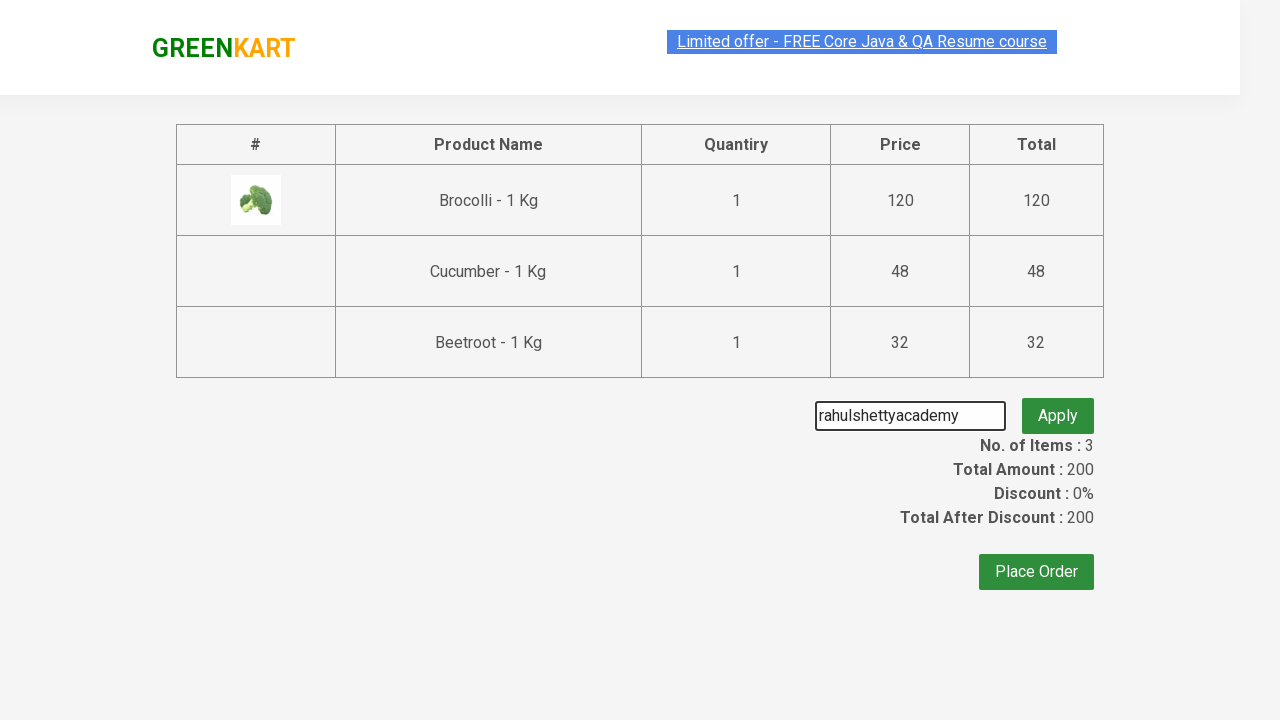

Clicked 'Apply' button to apply promo code at (1058, 406) on xpath=//button[@class='promoBtn']
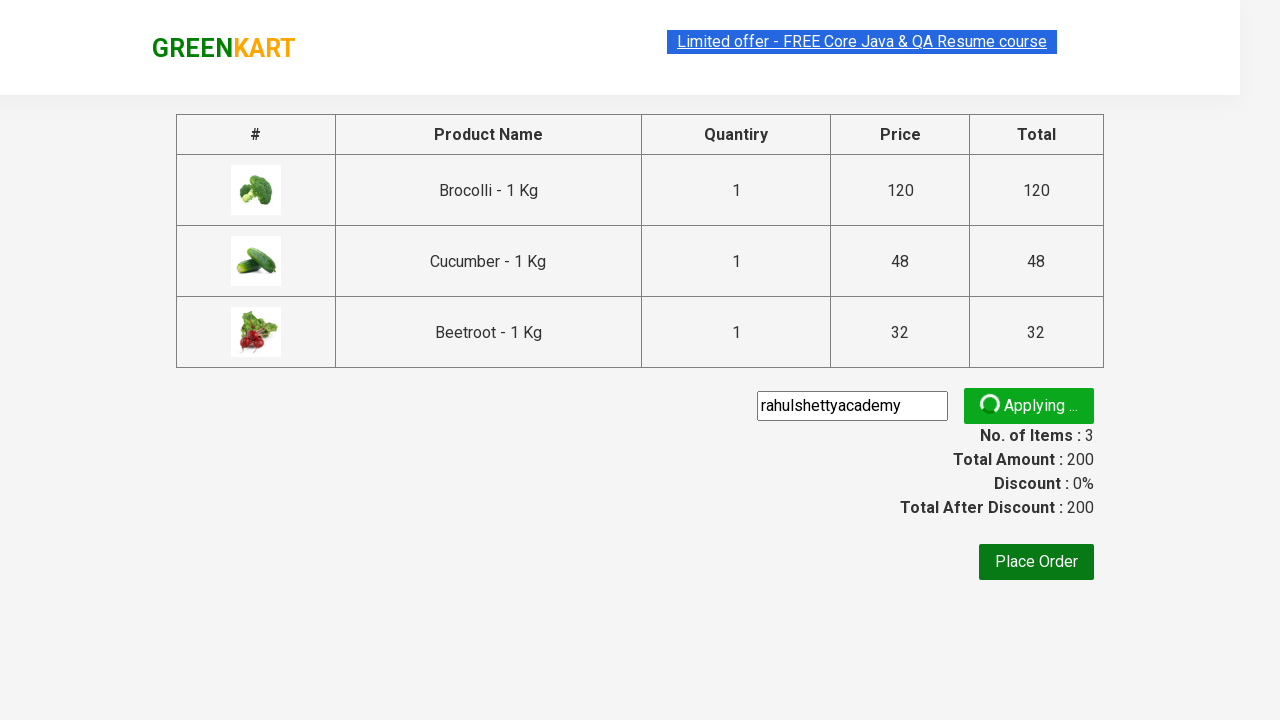

Waited for promo code confirmation message
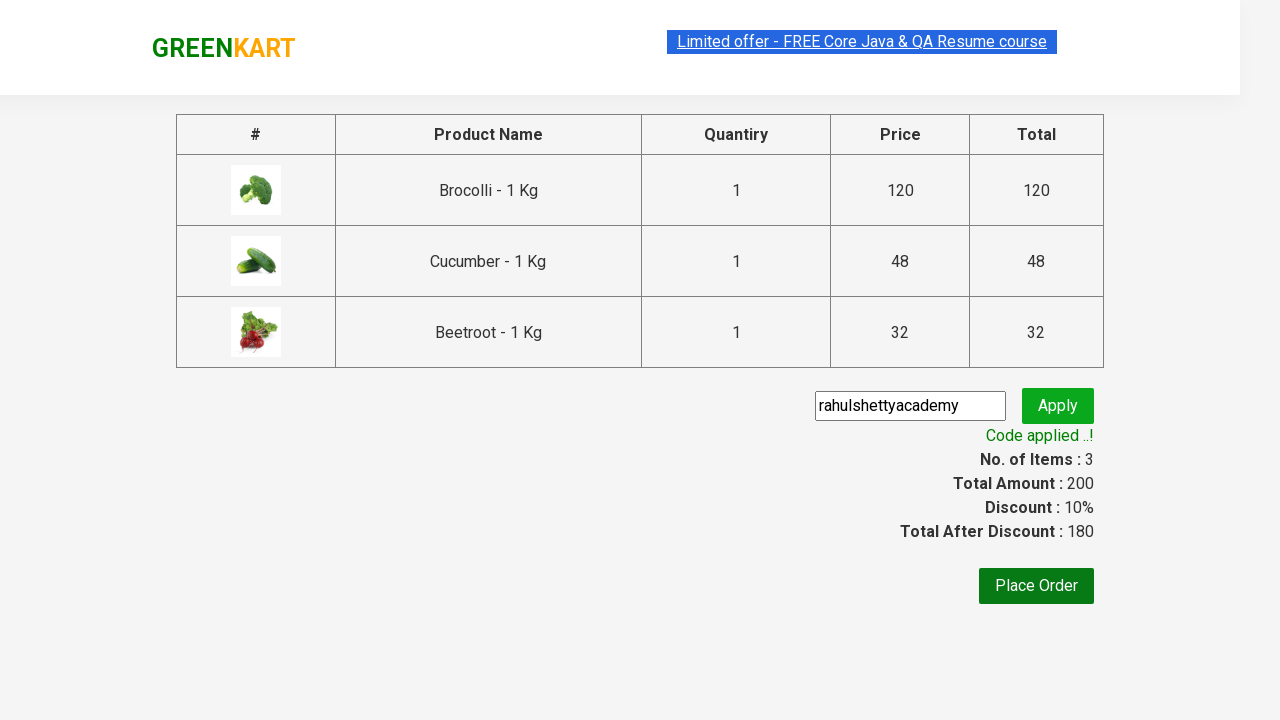

Clicked 'Place Order' button to complete purchase at (1036, 586) on xpath=//*[@id='root']/div/div/div/div/button
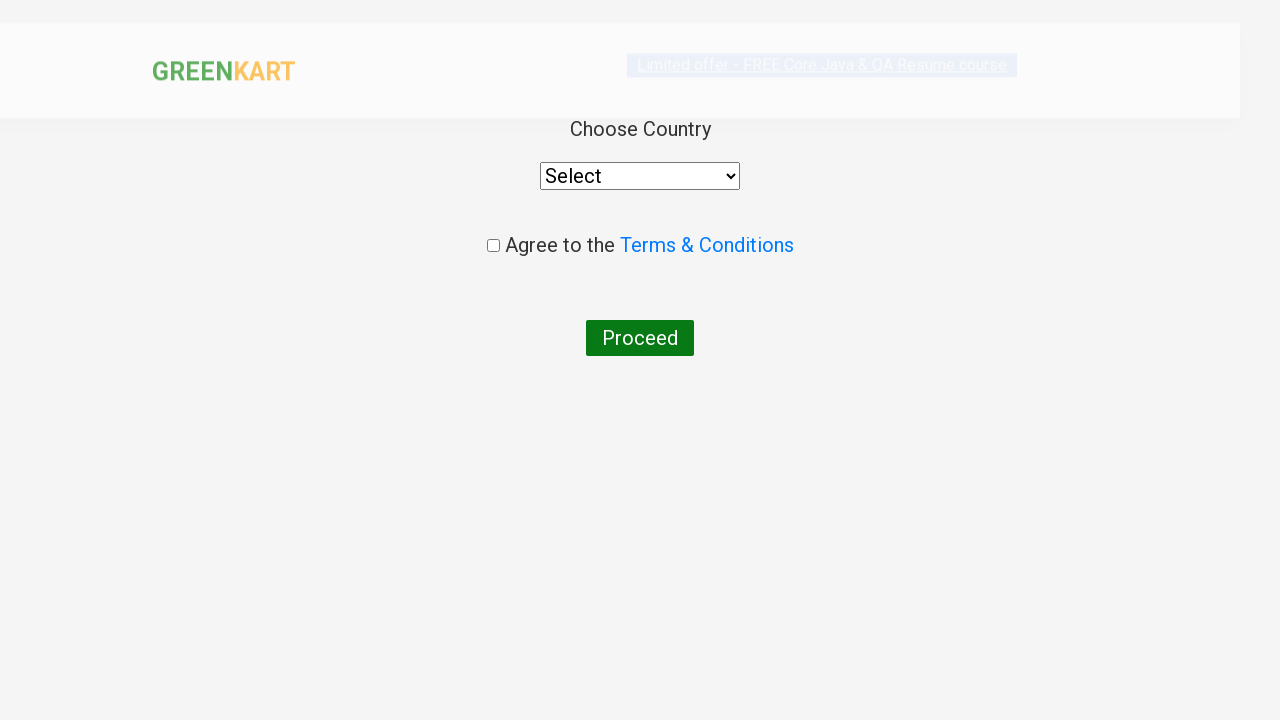

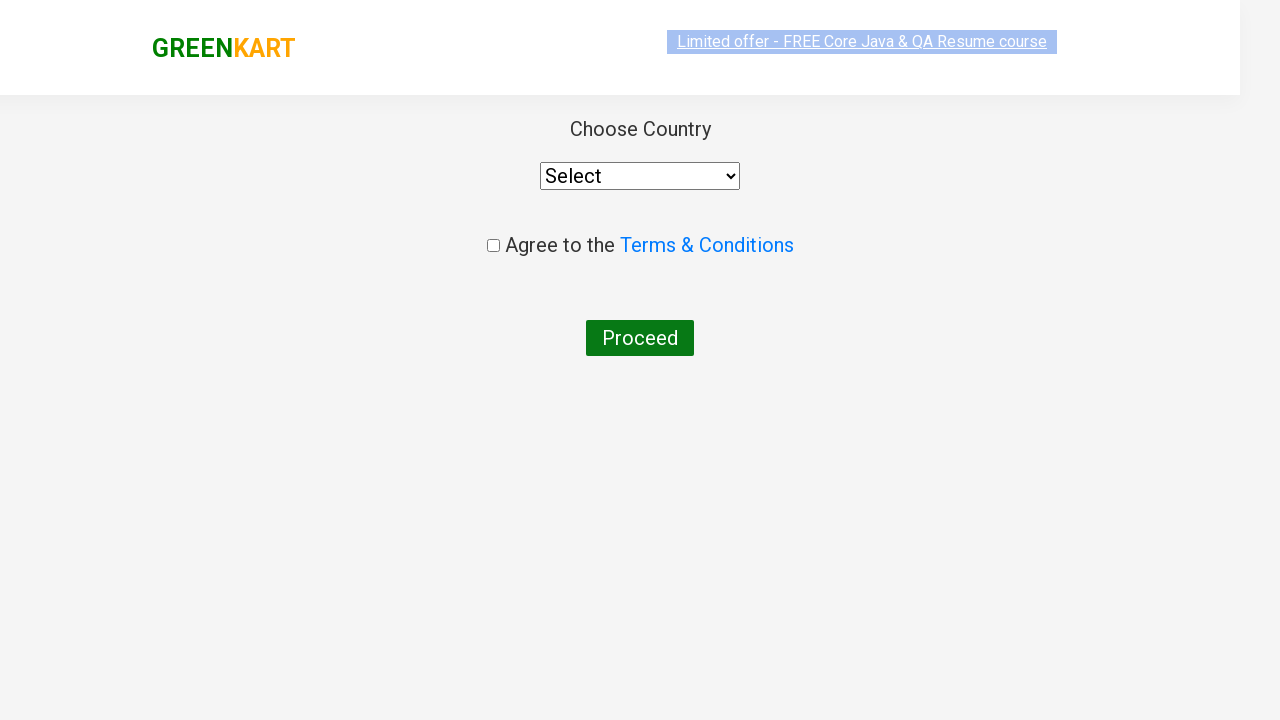